Tests that the instructions toggle button shows and hides the instructions section

Starting URL: https://asifarefinbonny.github.io/QuickDial/

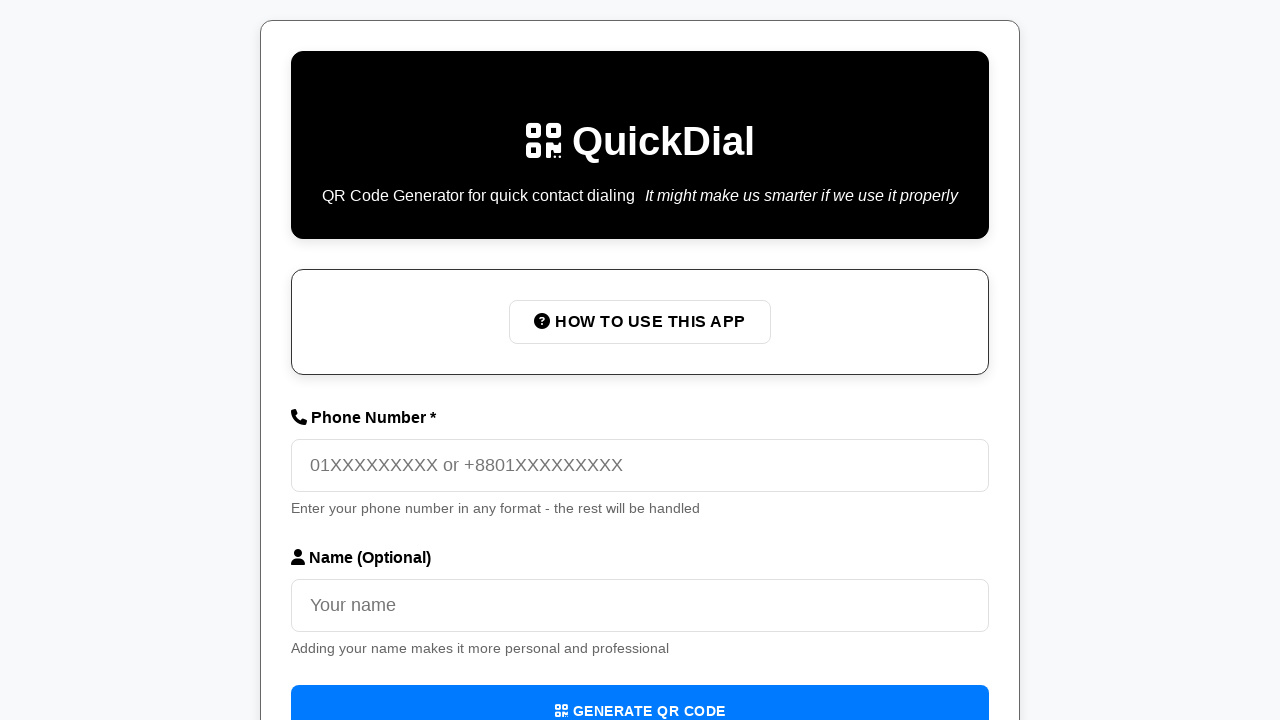

Navigated to QuickDial application
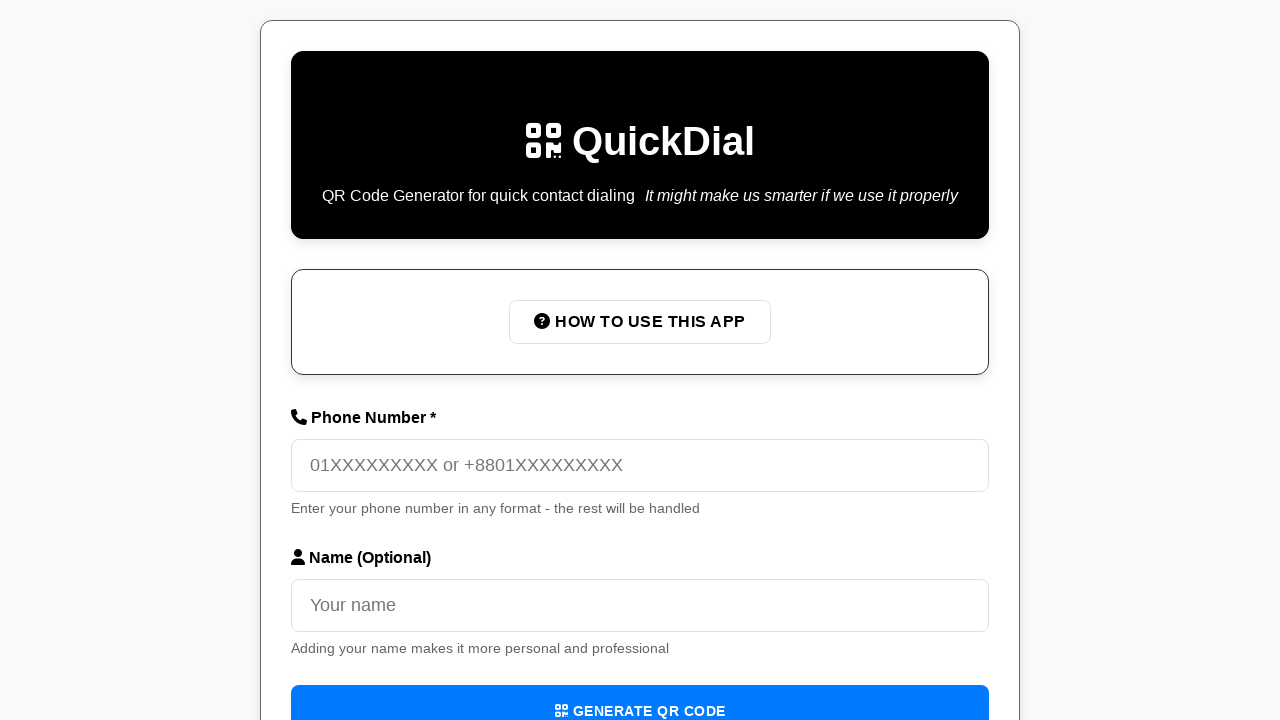

Located instructions toggle button
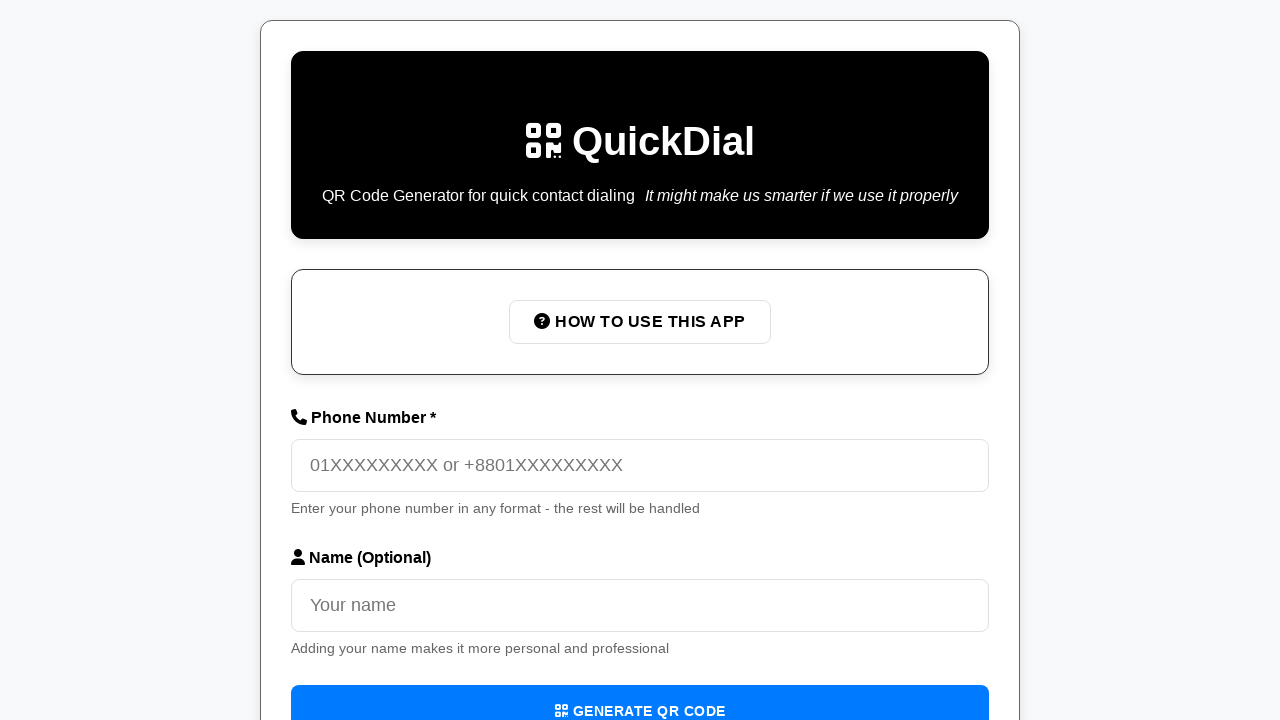

Verified instructions section is initially hidden
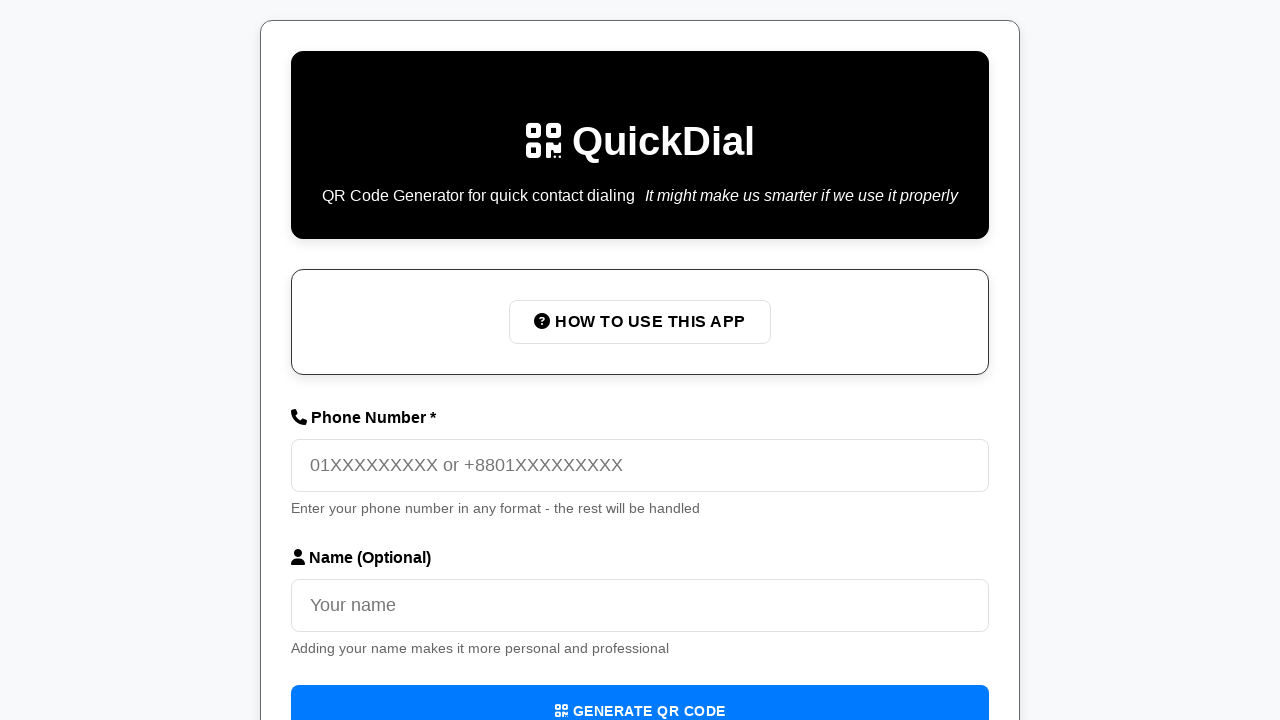

Clicked instructions toggle button to show instructions at (640, 322) on internal:role=button[name=/How to Use This App/i]
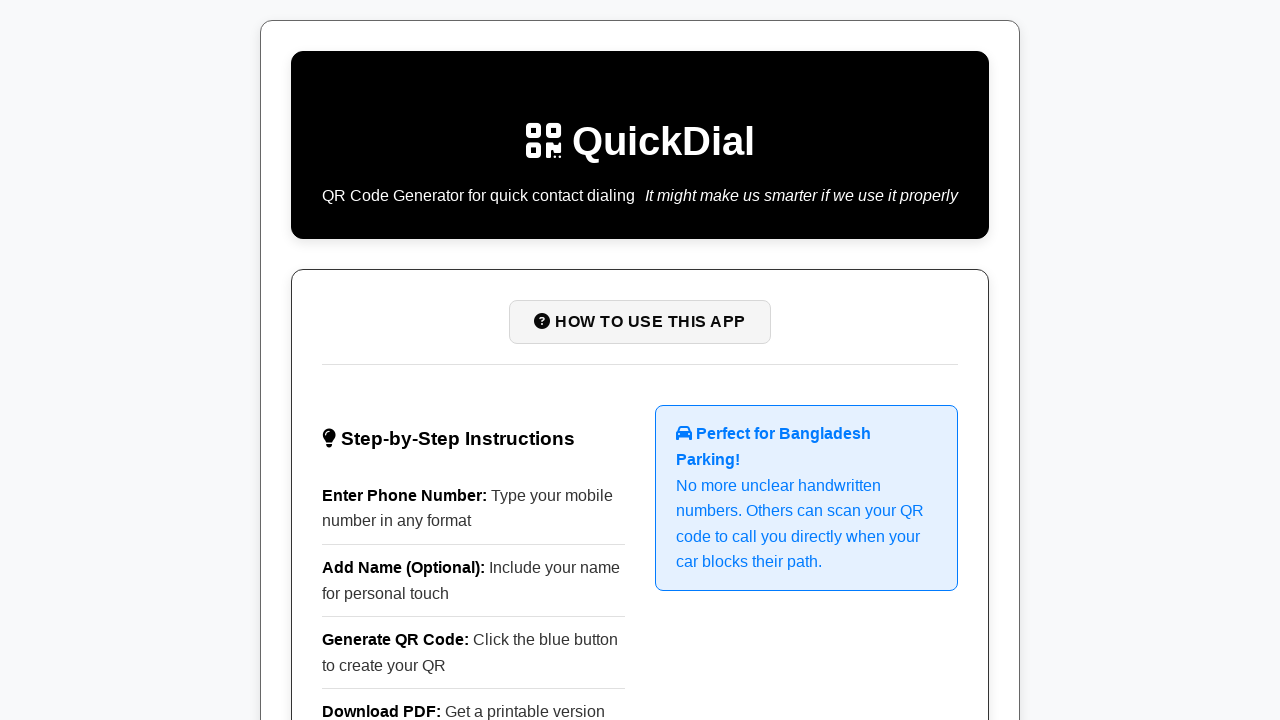

Verified instructions section is now visible
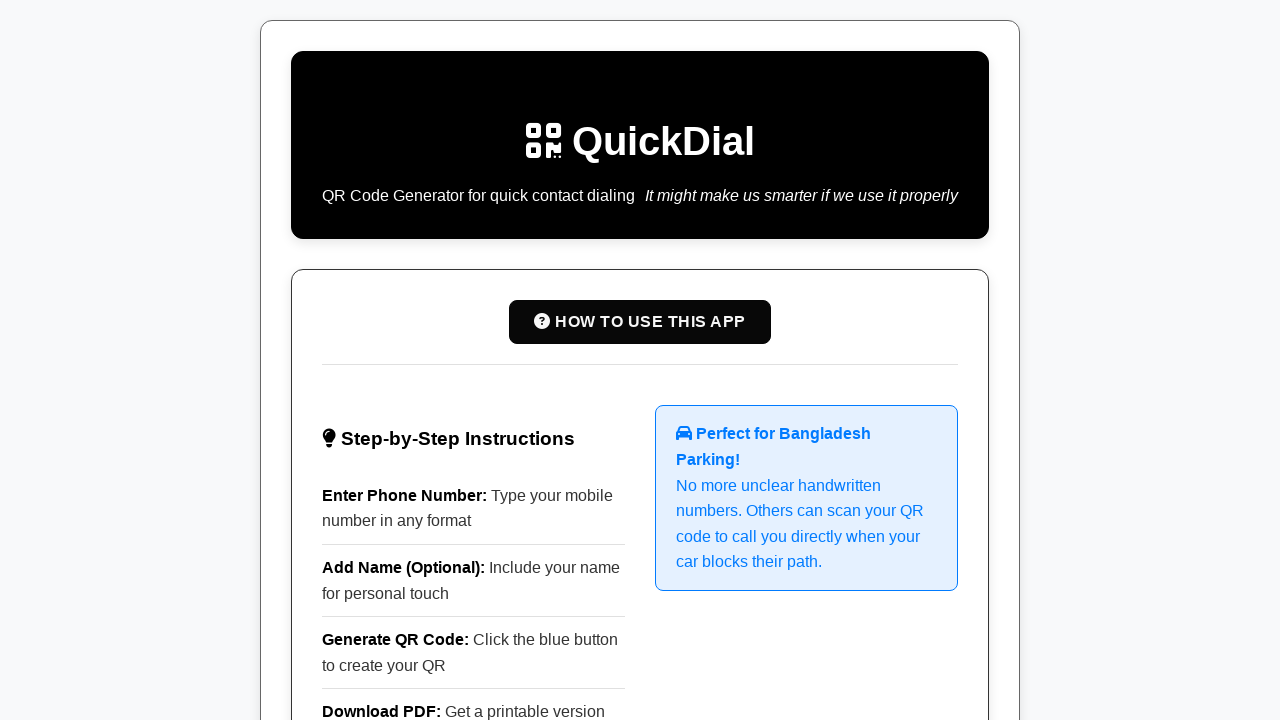

Clicked instructions toggle button to hide instructions at (640, 322) on internal:role=button[name=/How to Use This App/i]
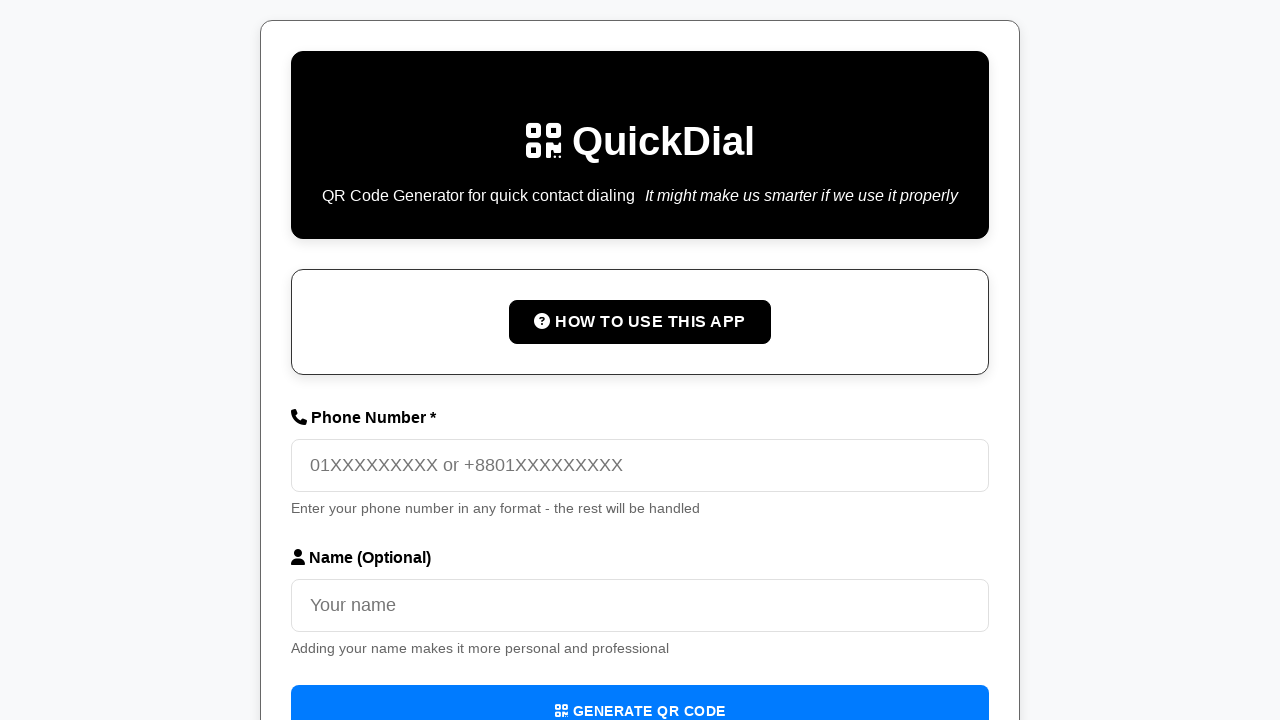

Verified instructions section is hidden again
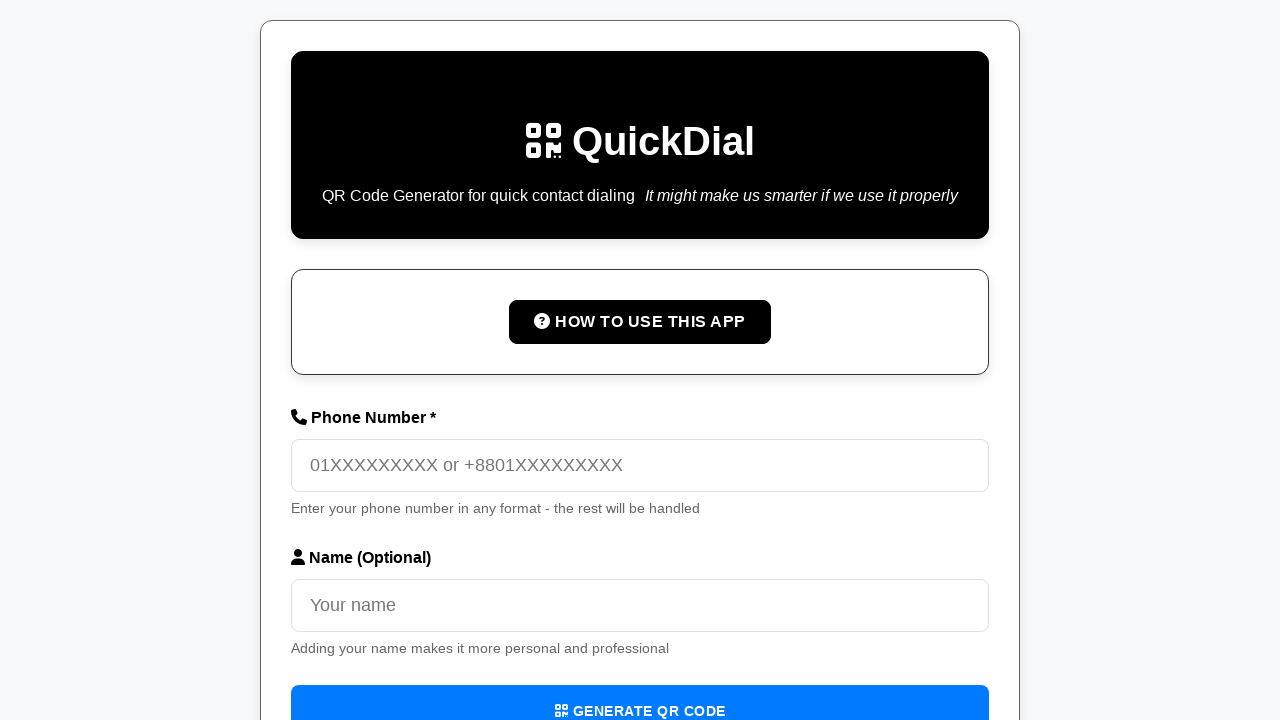

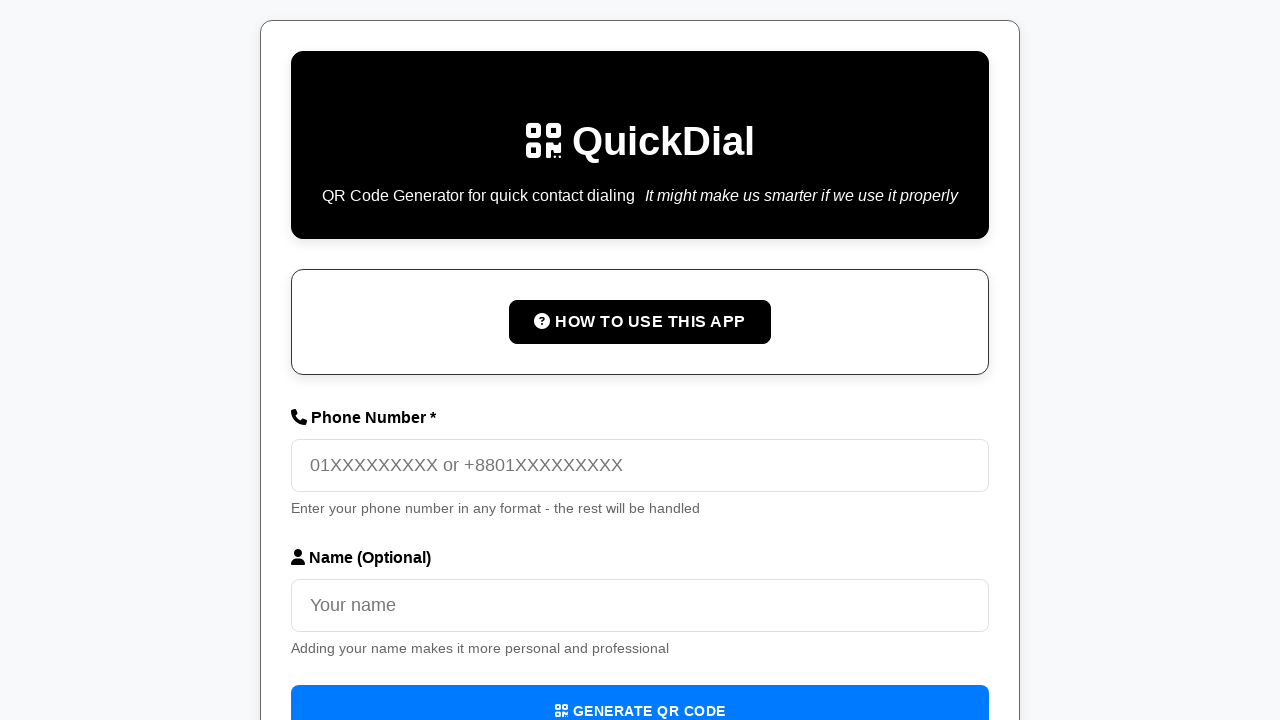